Tests that edits are saved when the edit field loses focus (blur event)

Starting URL: https://demo.playwright.dev/todomvc

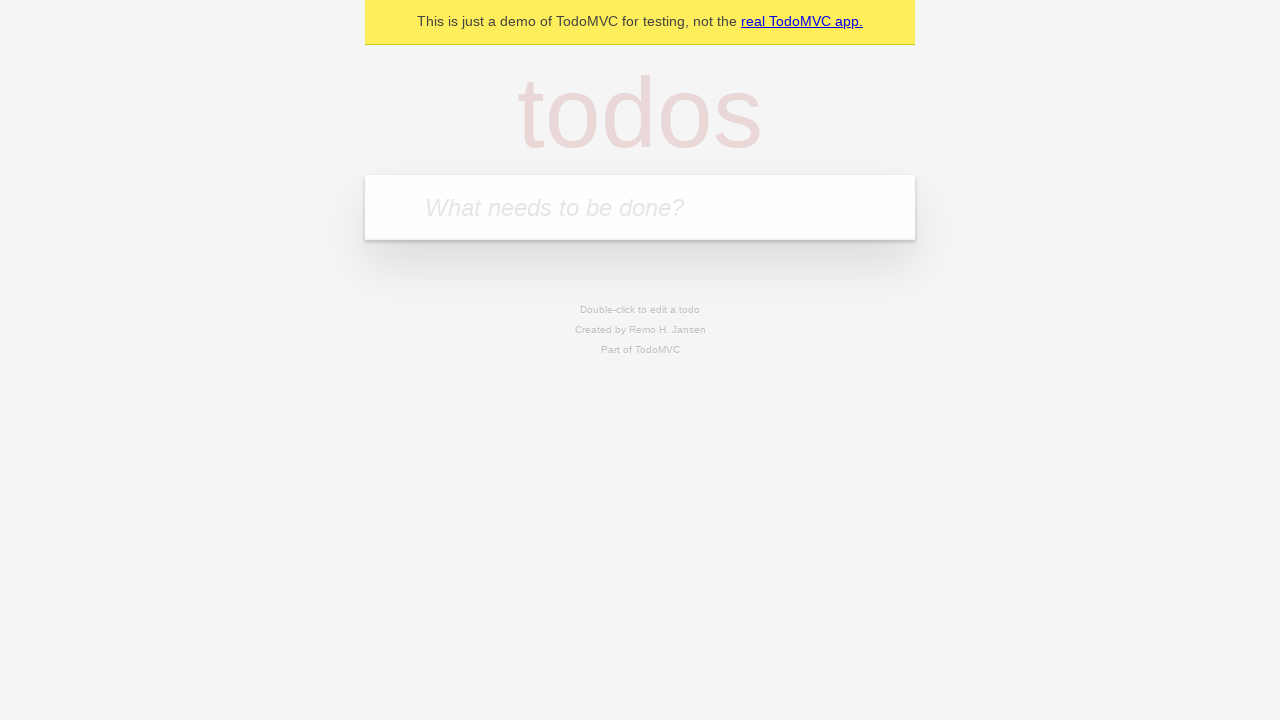

Filled new todo field with 'buy some cheese' on .new-todo
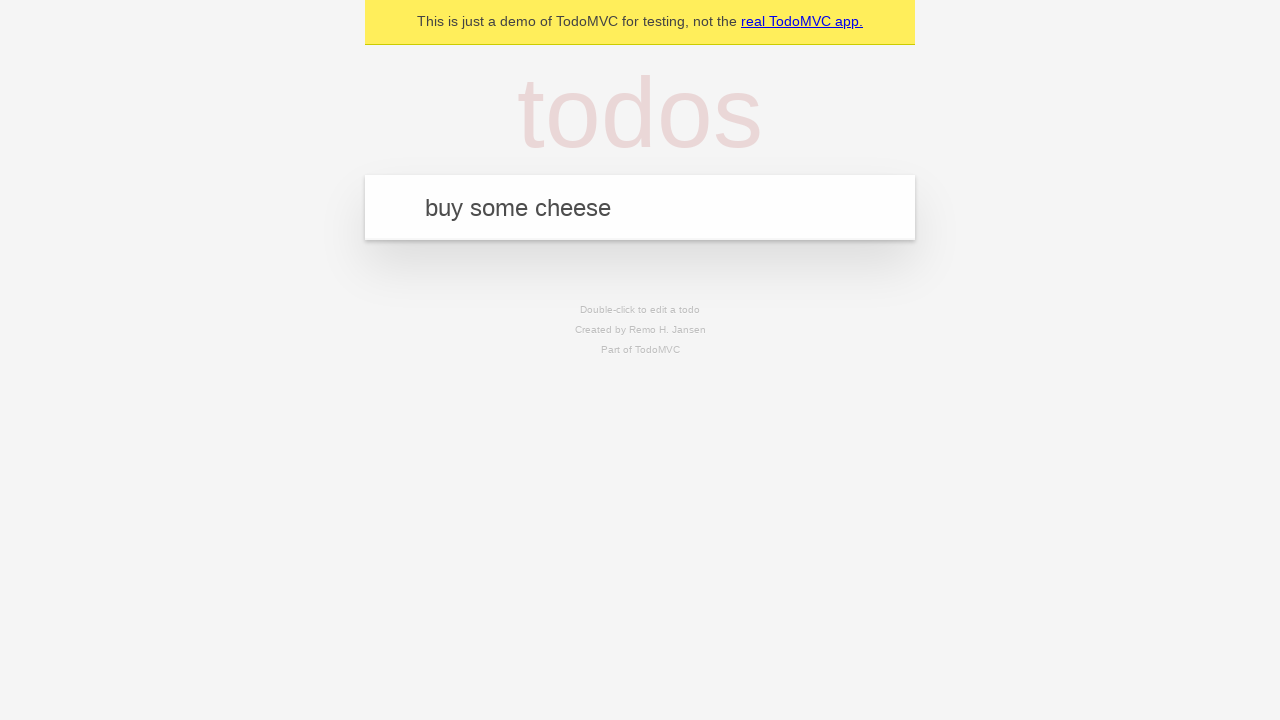

Pressed Enter to create first todo on .new-todo
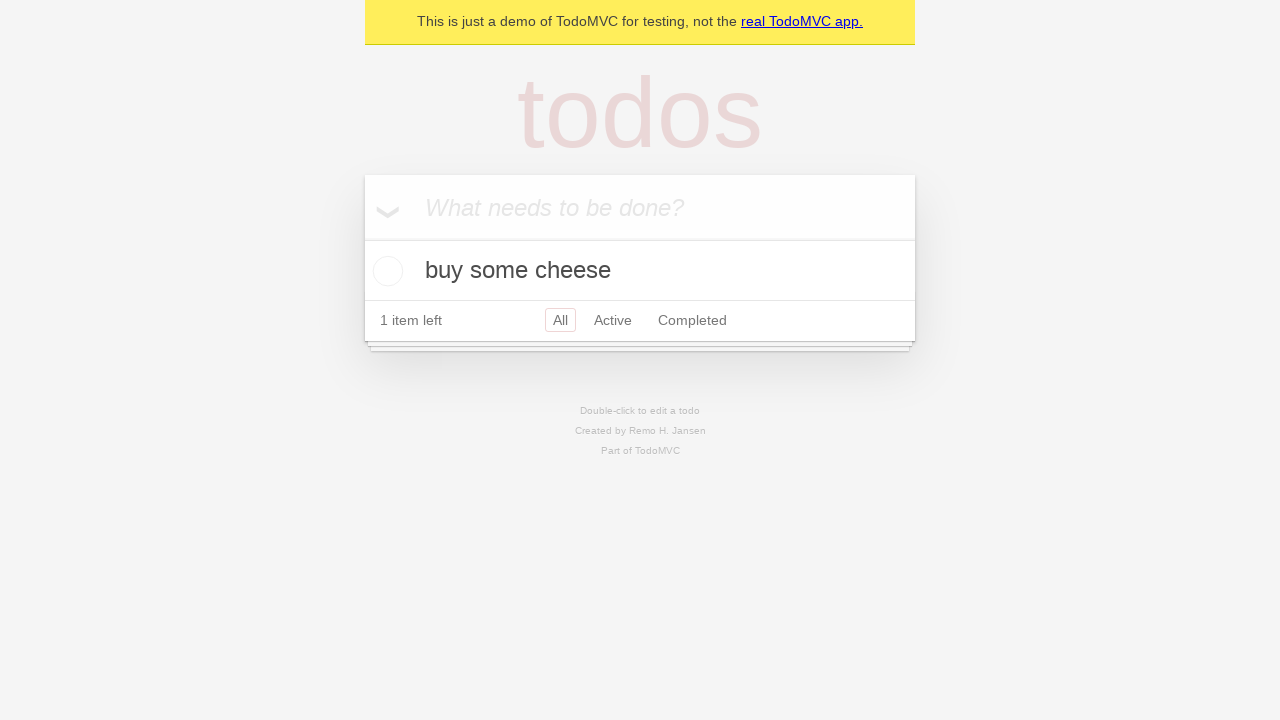

Filled new todo field with 'feed the cat' on .new-todo
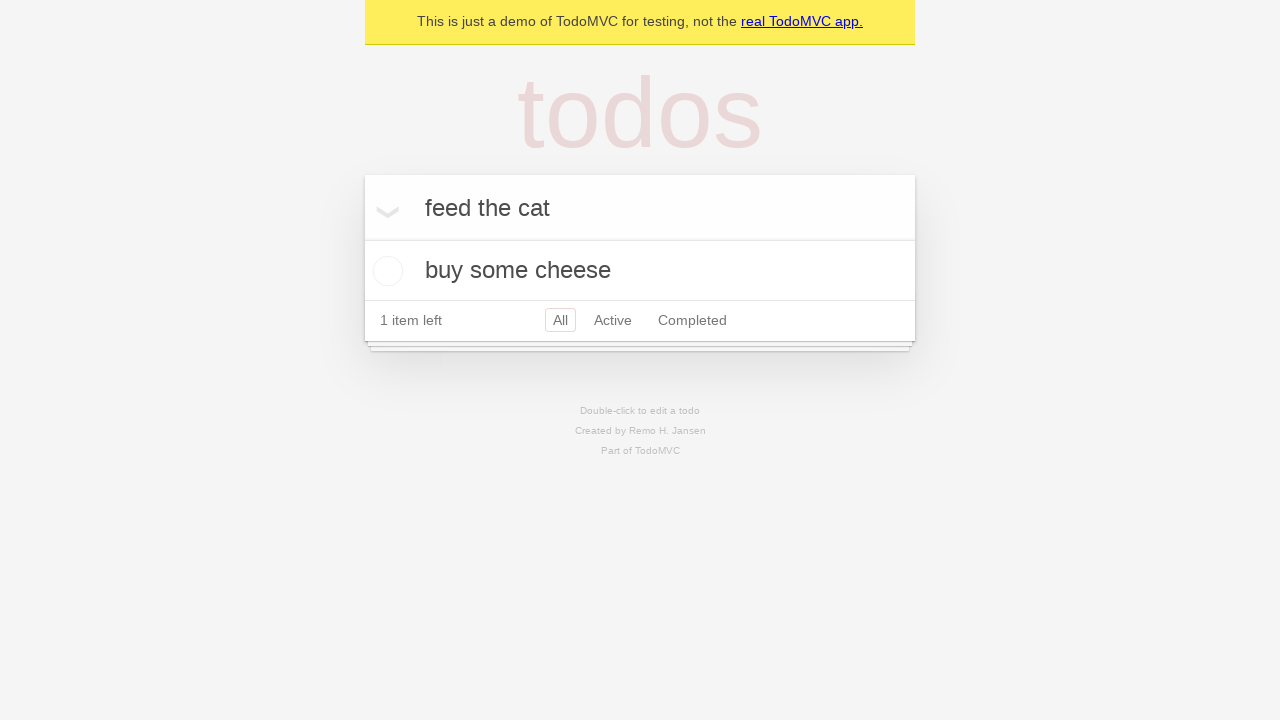

Pressed Enter to create second todo on .new-todo
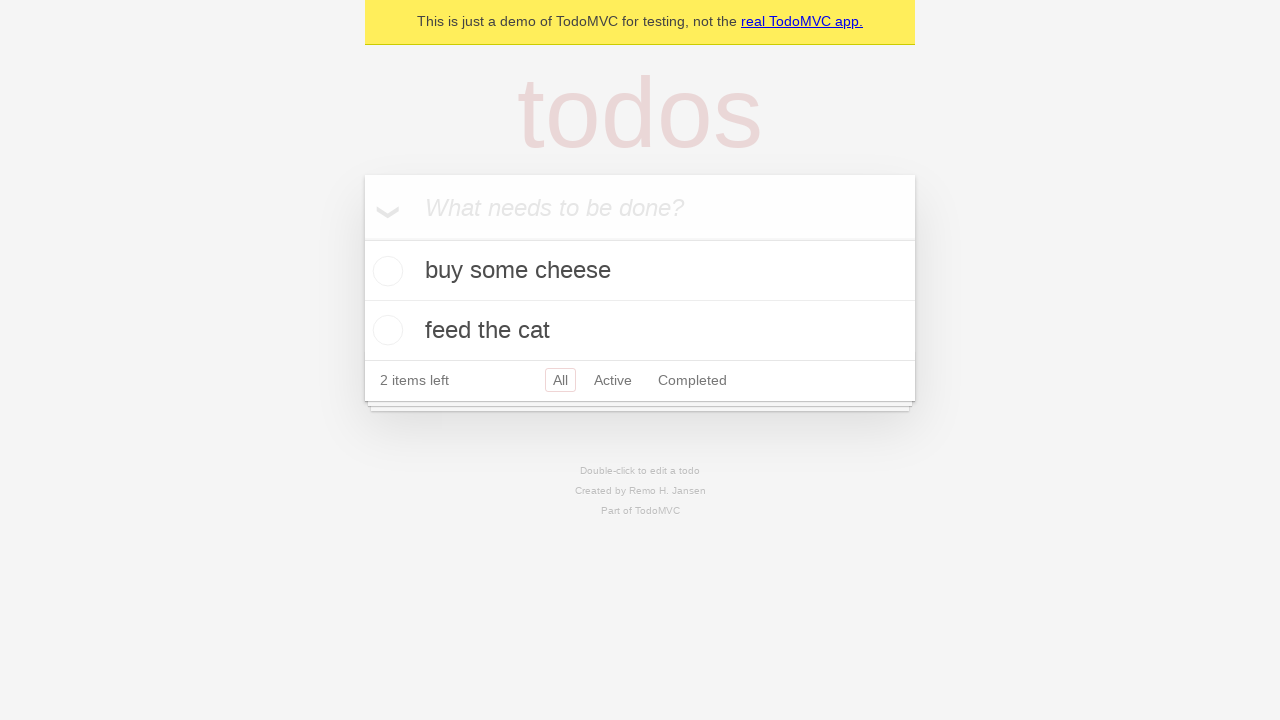

Filled new todo field with 'book a doctors appointment' on .new-todo
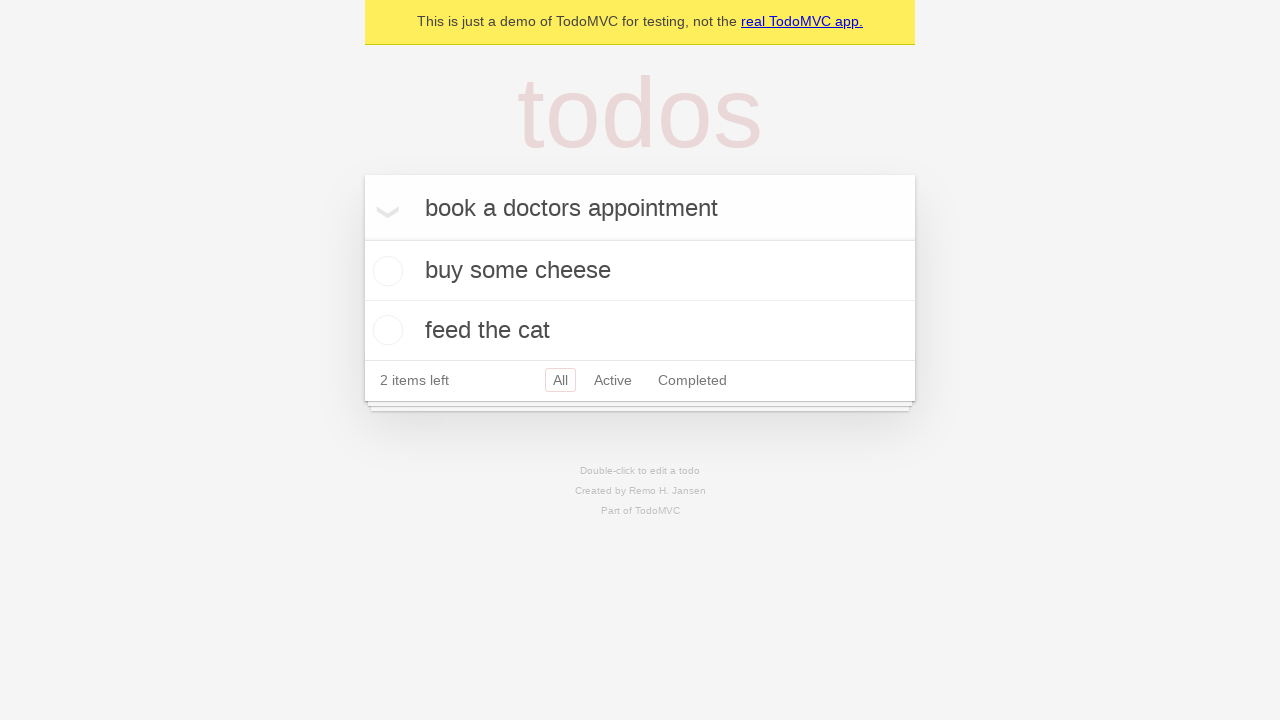

Pressed Enter to create third todo on .new-todo
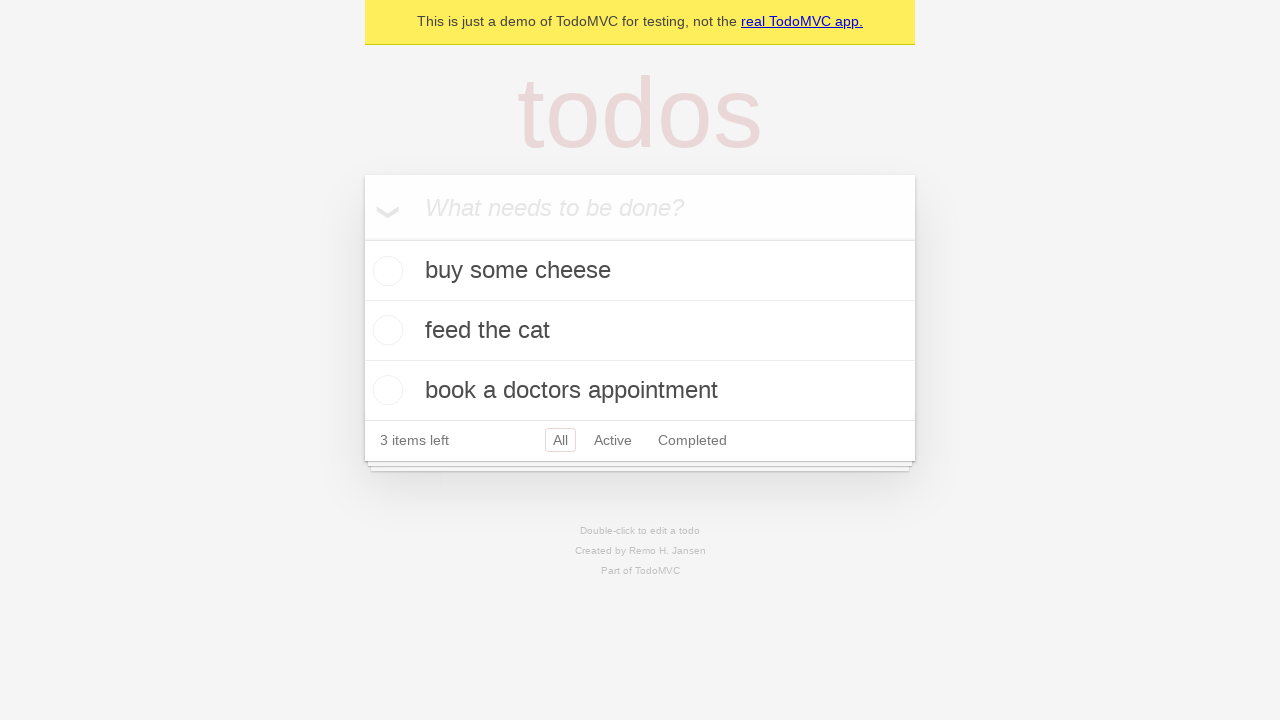

Double-clicked second todo to enter edit mode at (640, 331) on .todo-list li >> nth=1
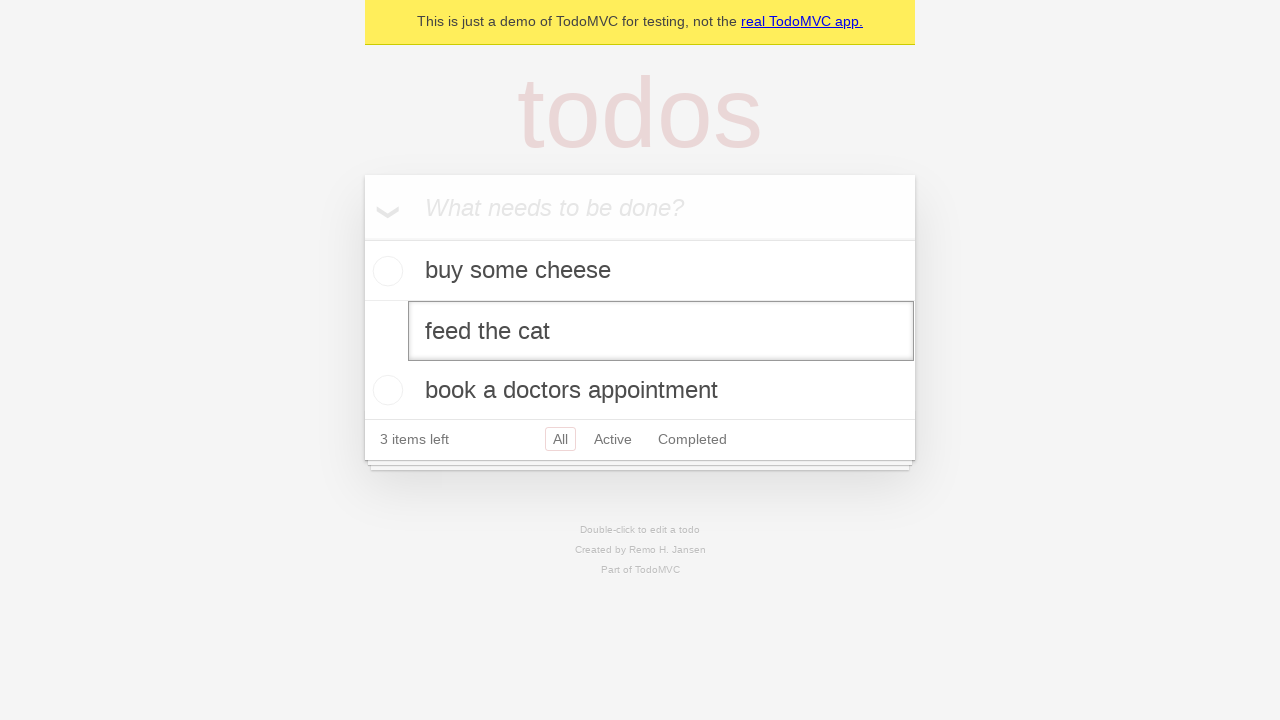

Edited second todo text to 'buy some sausages' on .todo-list li >> nth=1 >> .edit
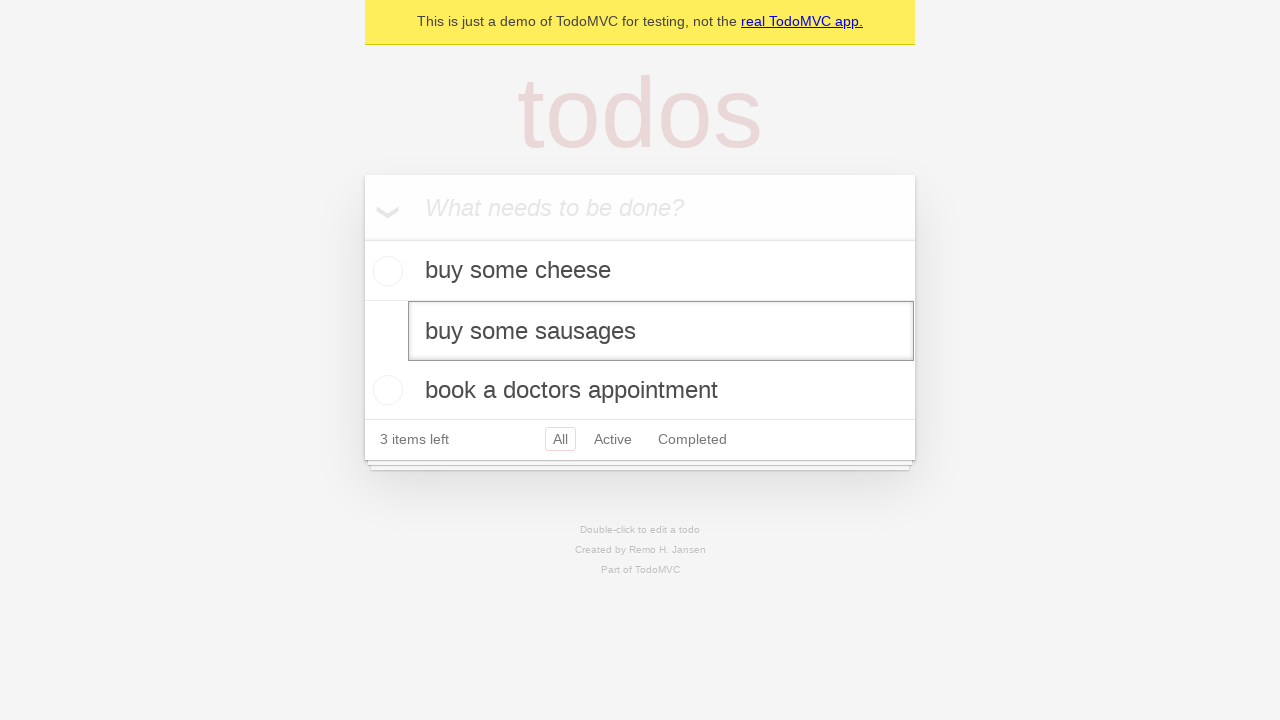

Dispatched blur event to save the edited todo
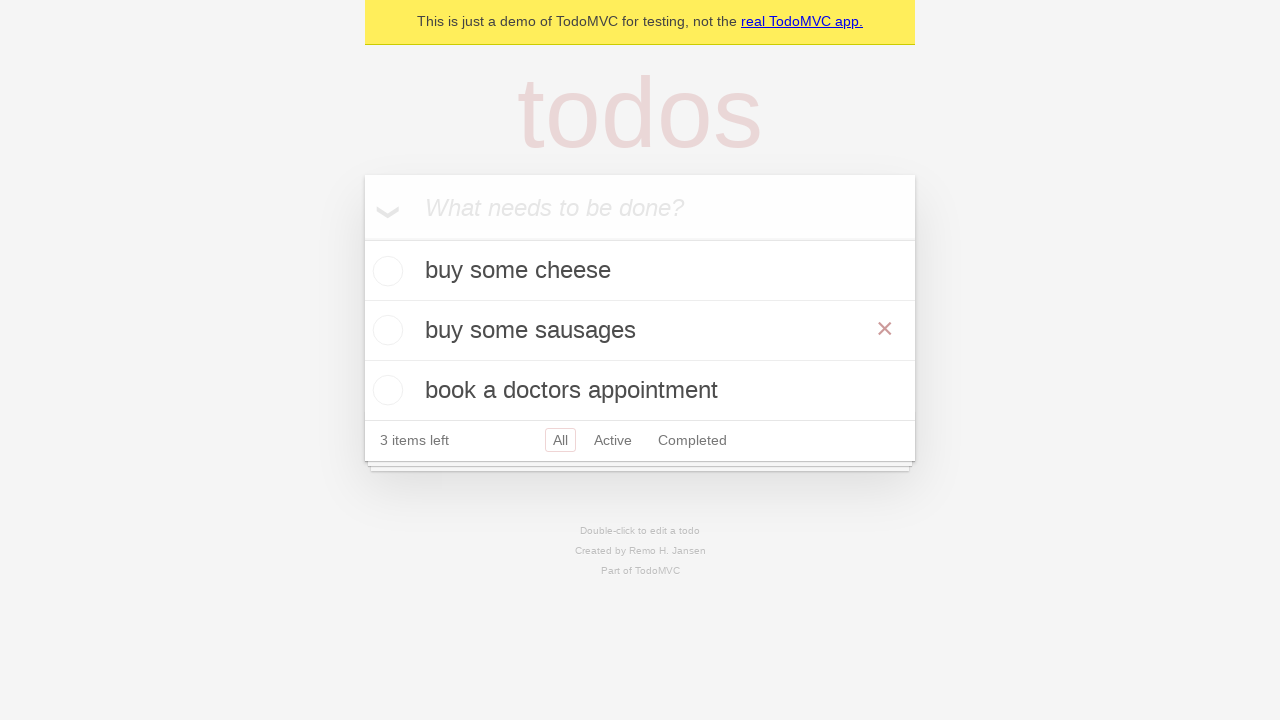

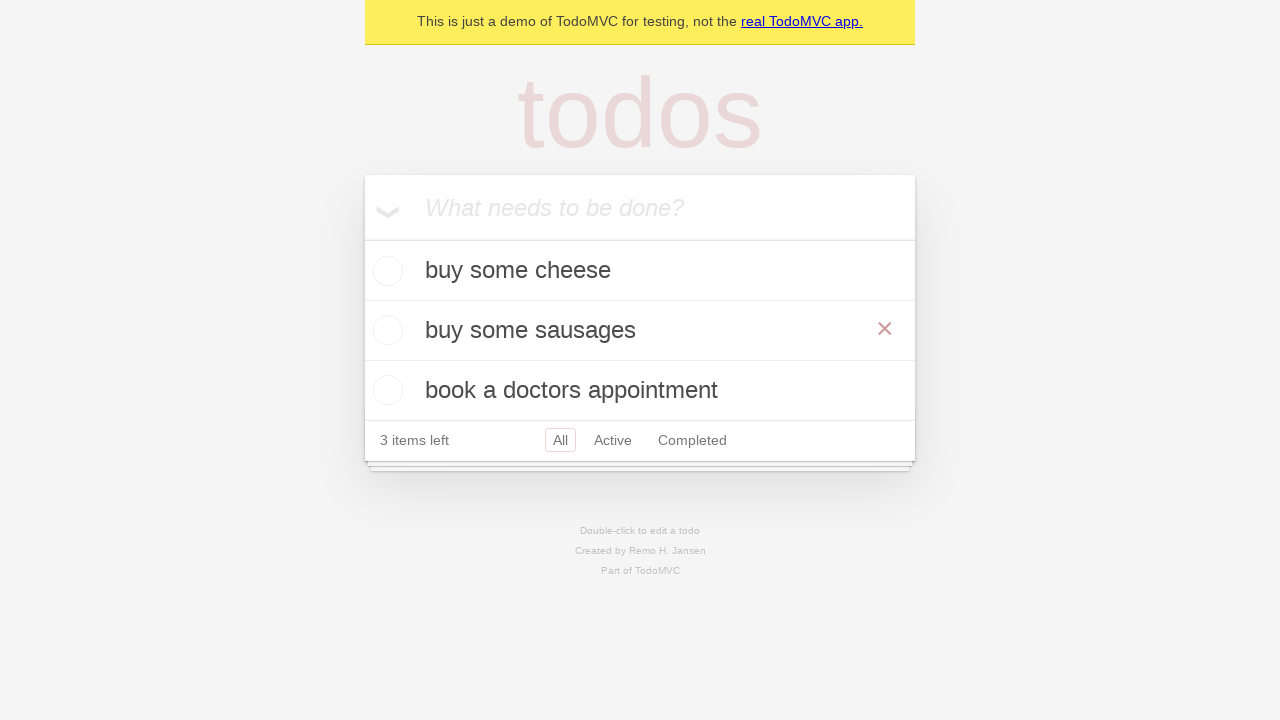